Tests element visibility by checking if logo and forgotten password link are displayed on the login page

Starting URL: https://naveenautomationlabs.com/opencart/index.php?route=account/login

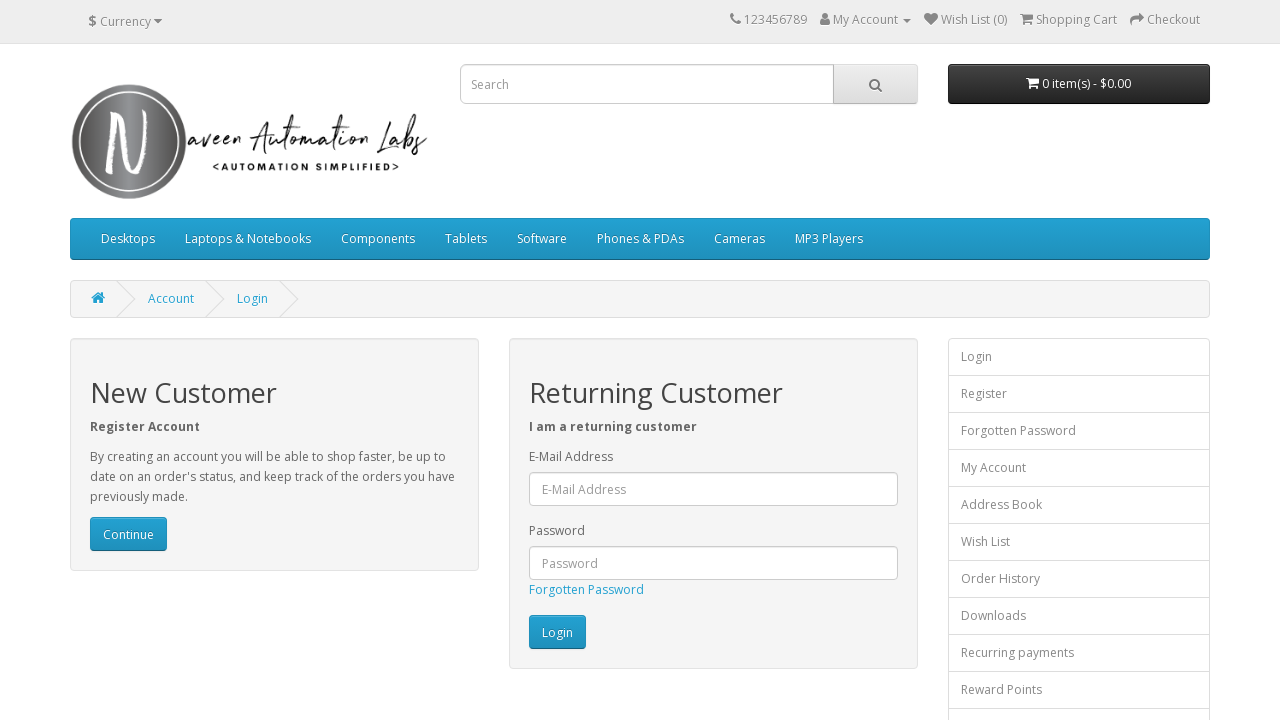

Navigated to OpenCart login page
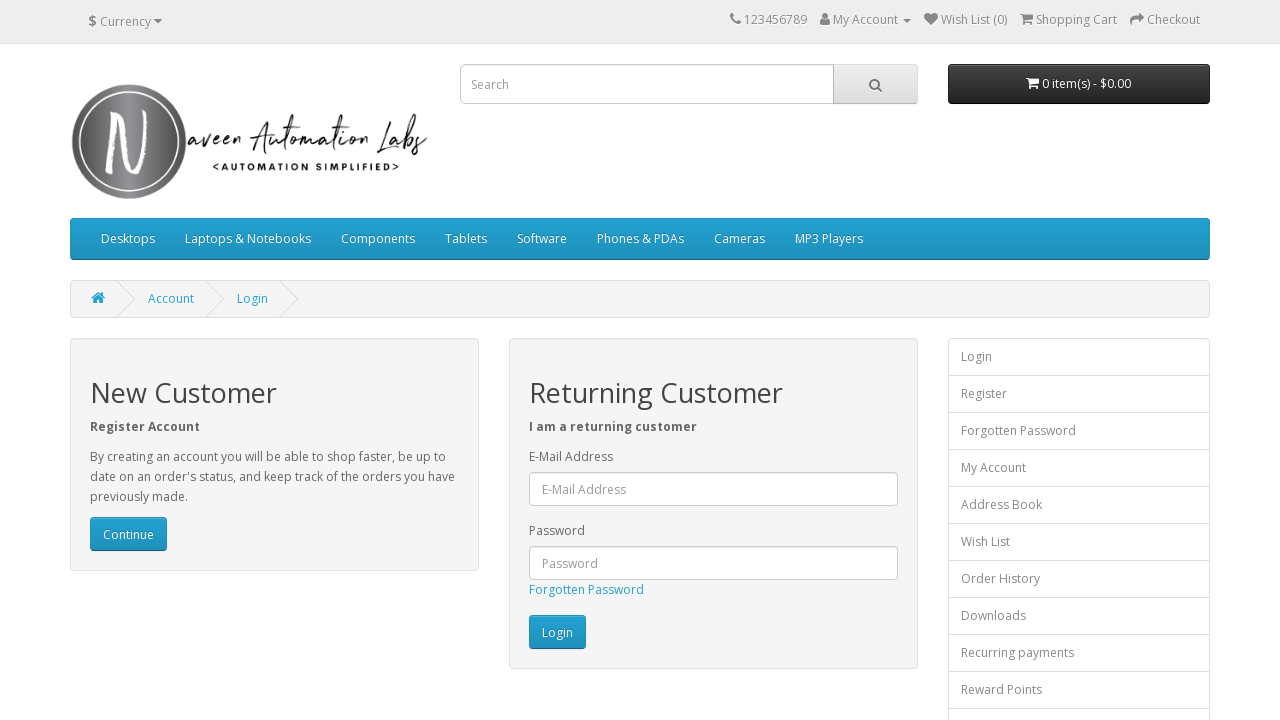

Located logo element with selector .img-responsive
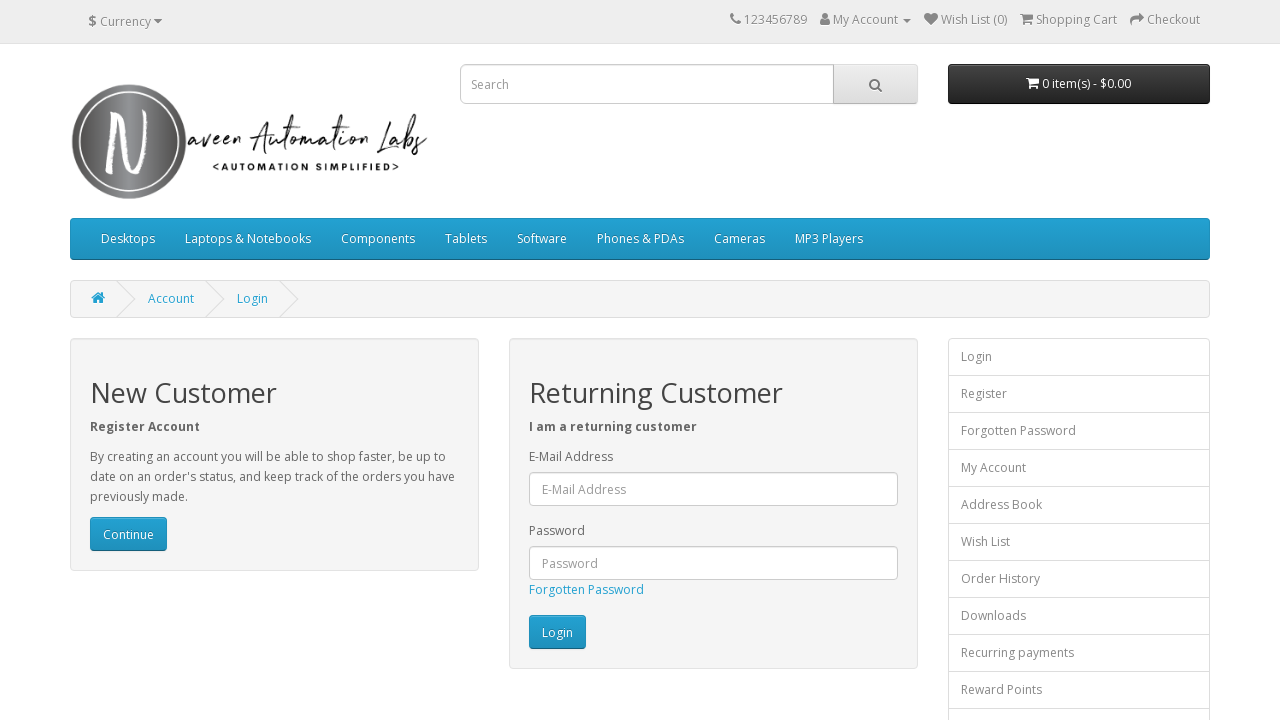

Logo element is visible on the login page
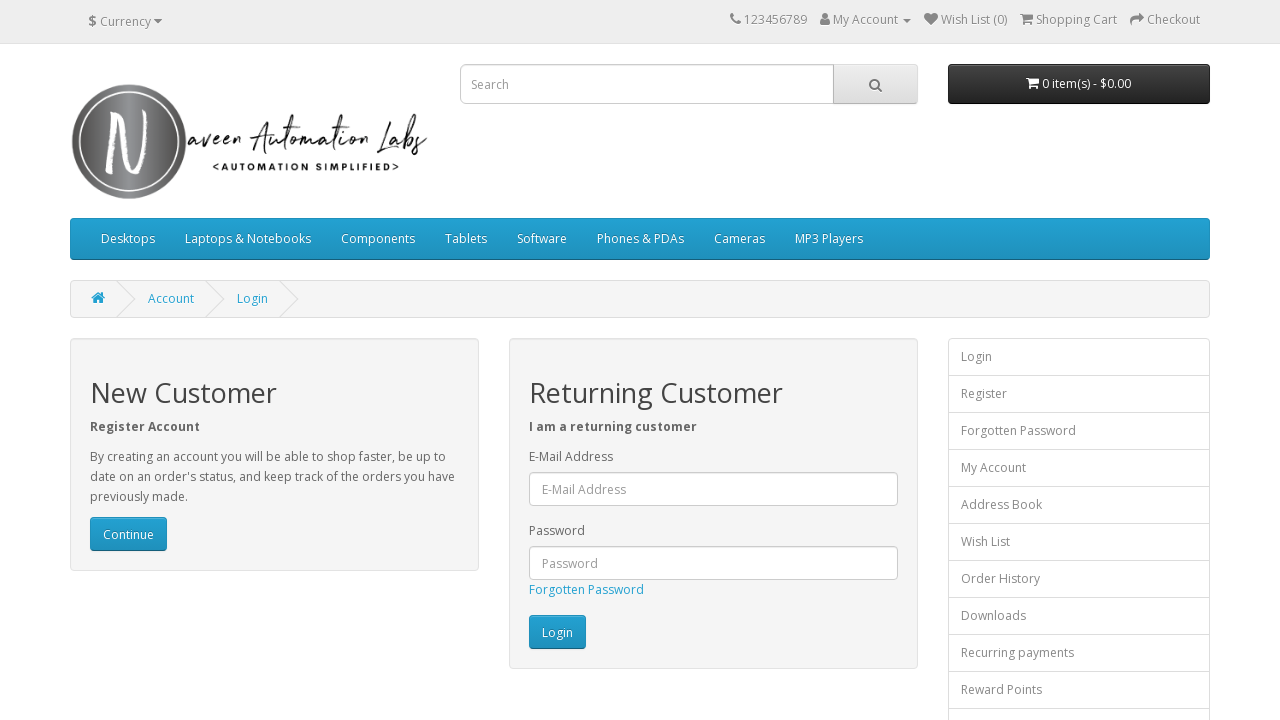

Located all 'Forgotten Password' link elements
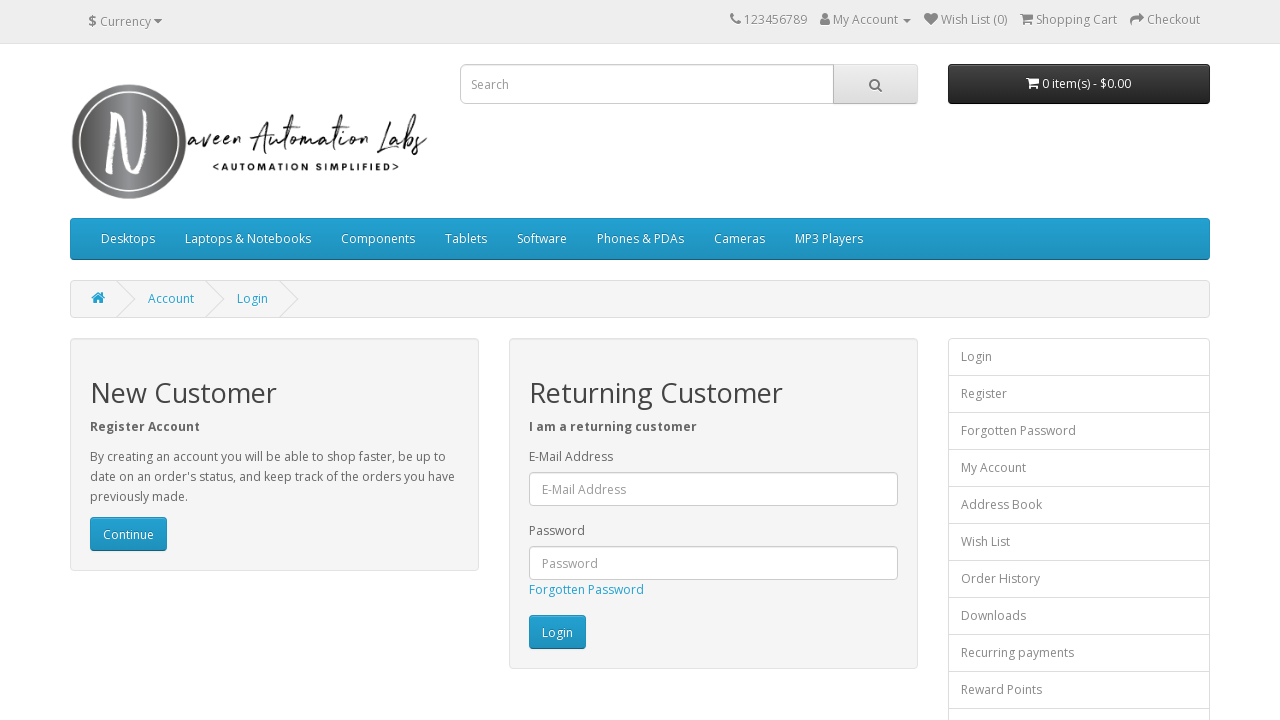

Verified 'Forgotten Password' link appears 2 times as expected
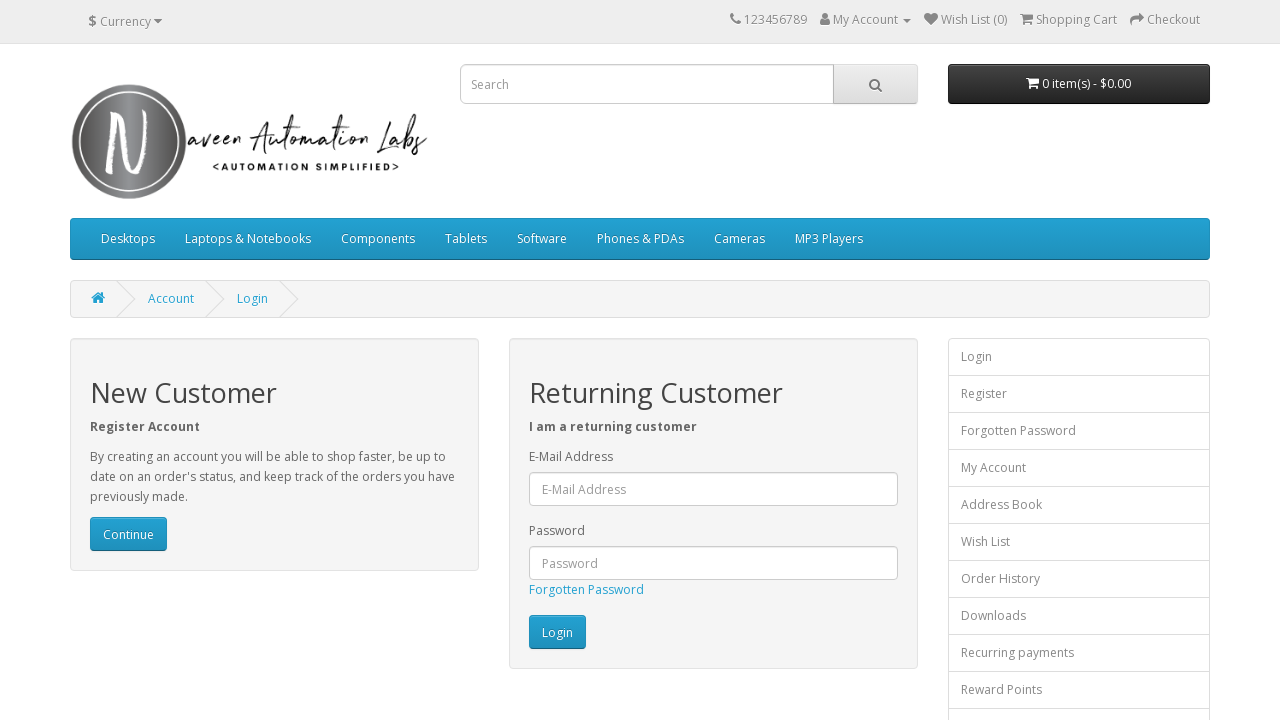

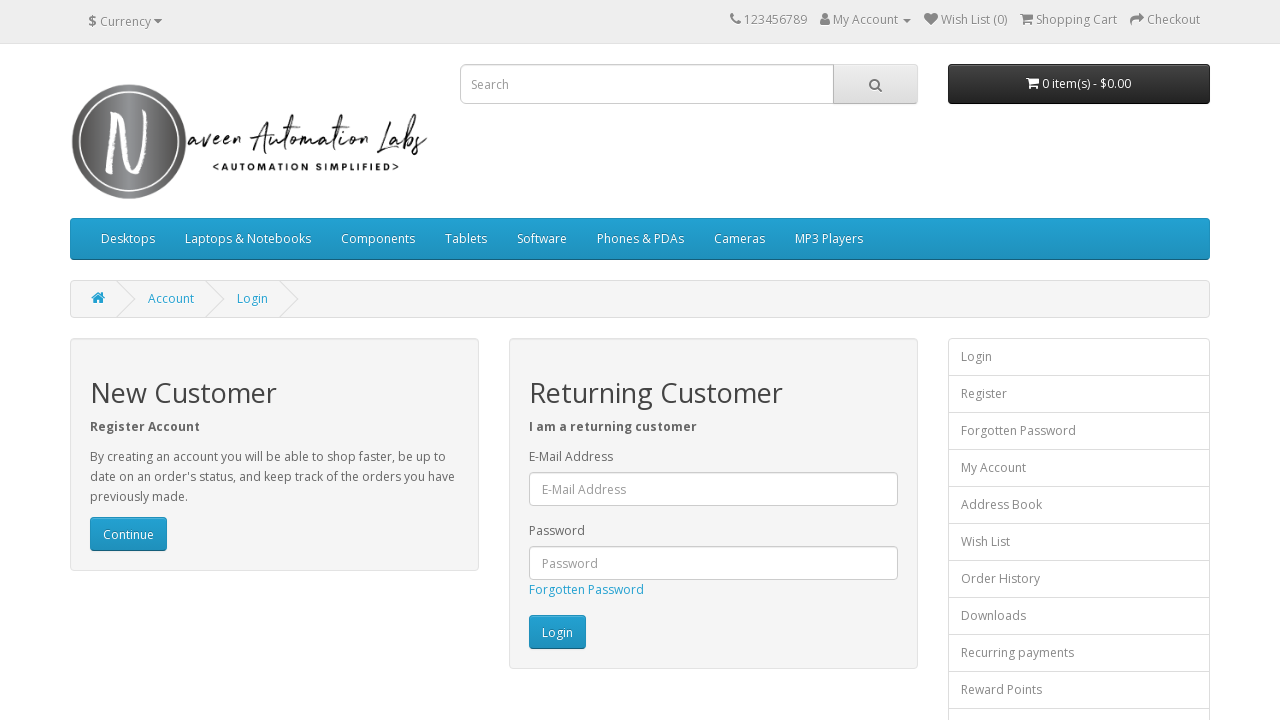